Tests the calculator's addition functionality by calculating 6 + 4 and verifying the result equals 10

Starting URL: https://igorsmasc.github.io/calculadora_atividade_selenium/

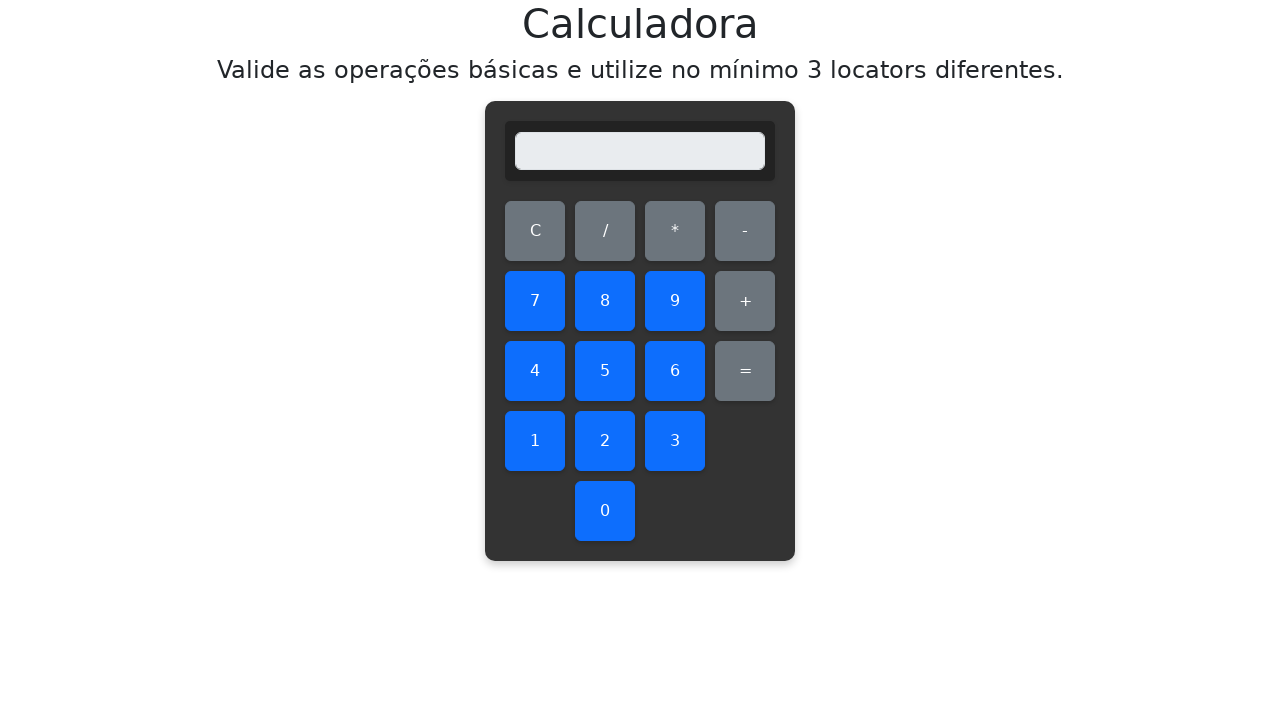

Clicked clear button to reset calculator display at (535, 231) on #clear
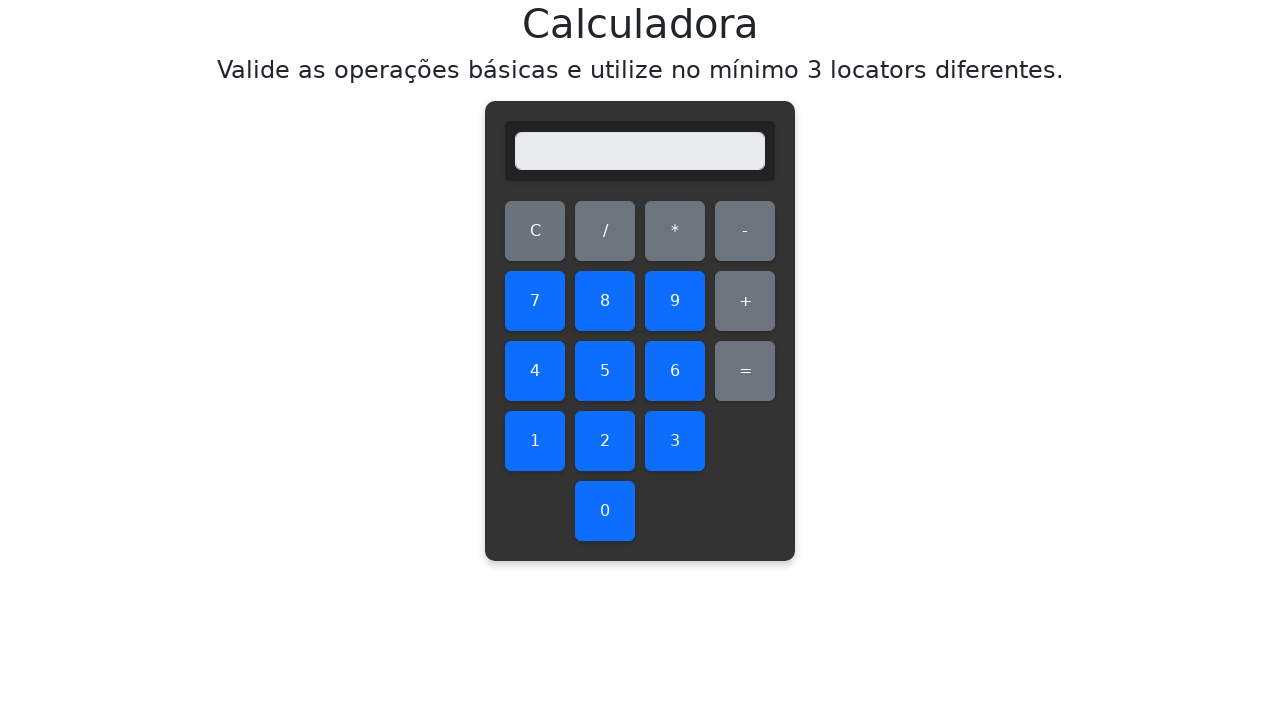

Clicked number 6 at (675, 371) on #six
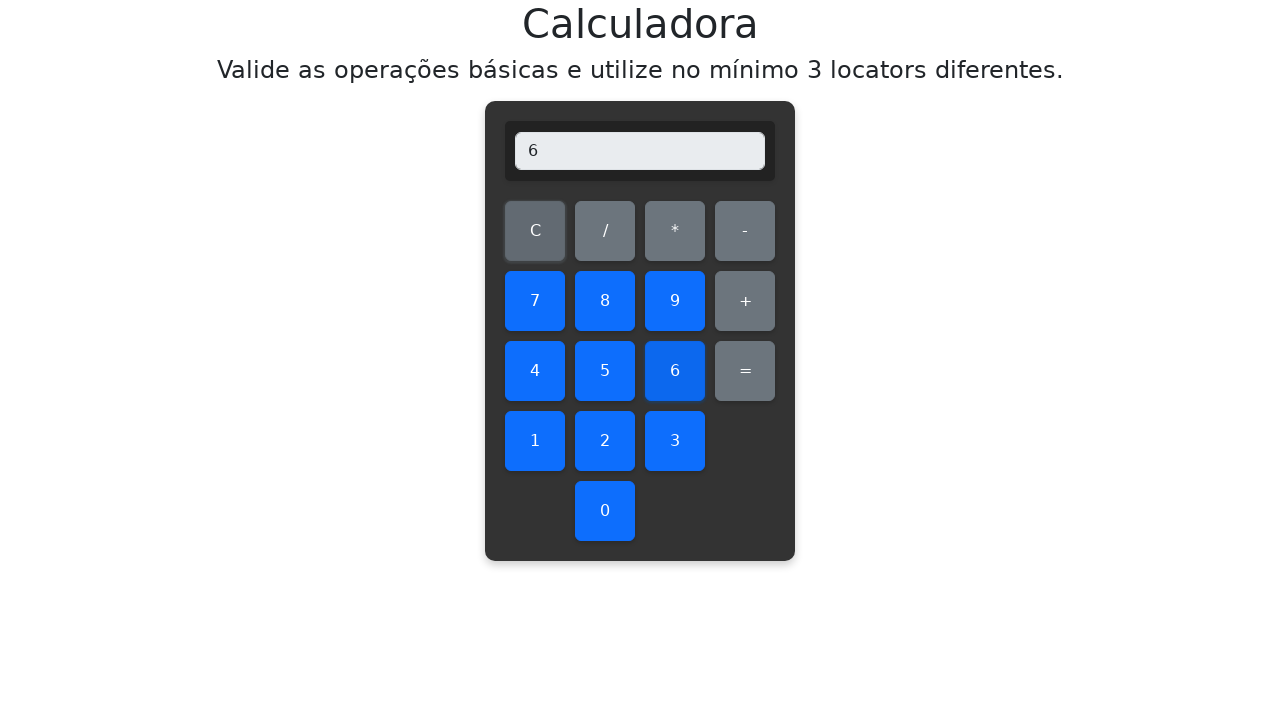

Clicked add operator at (745, 301) on #add
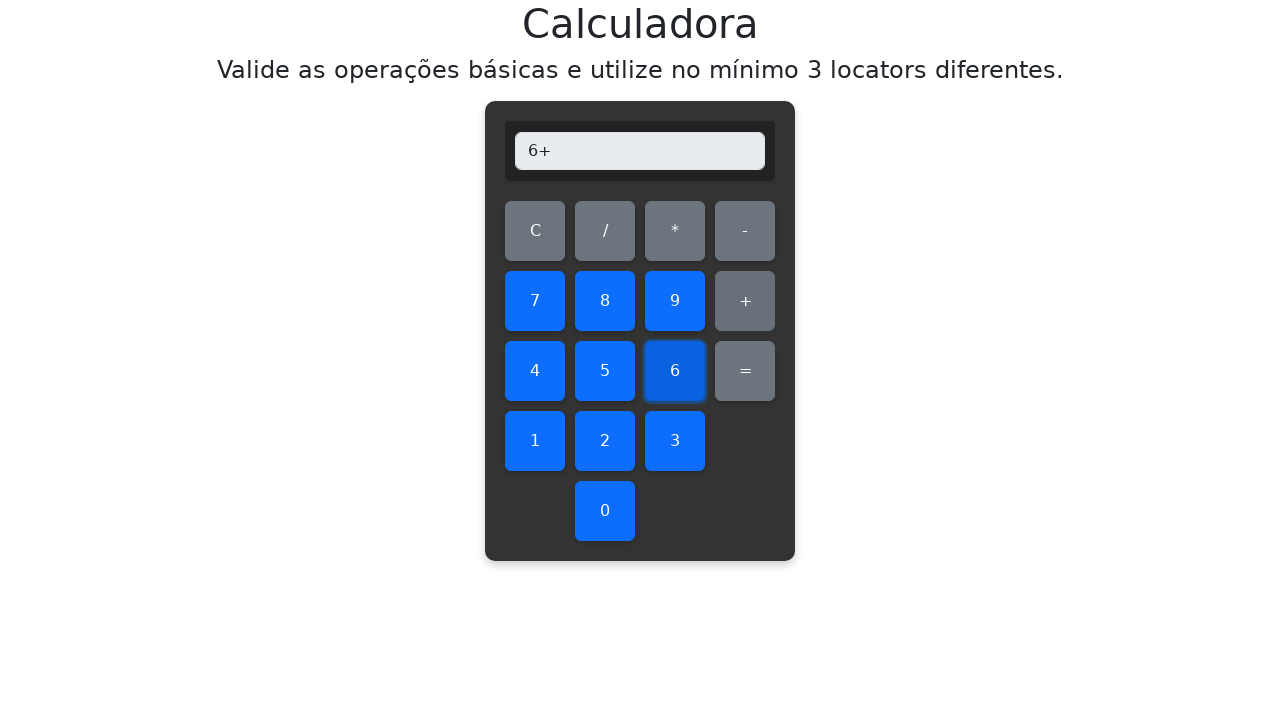

Clicked number 4 at (535, 371) on #four
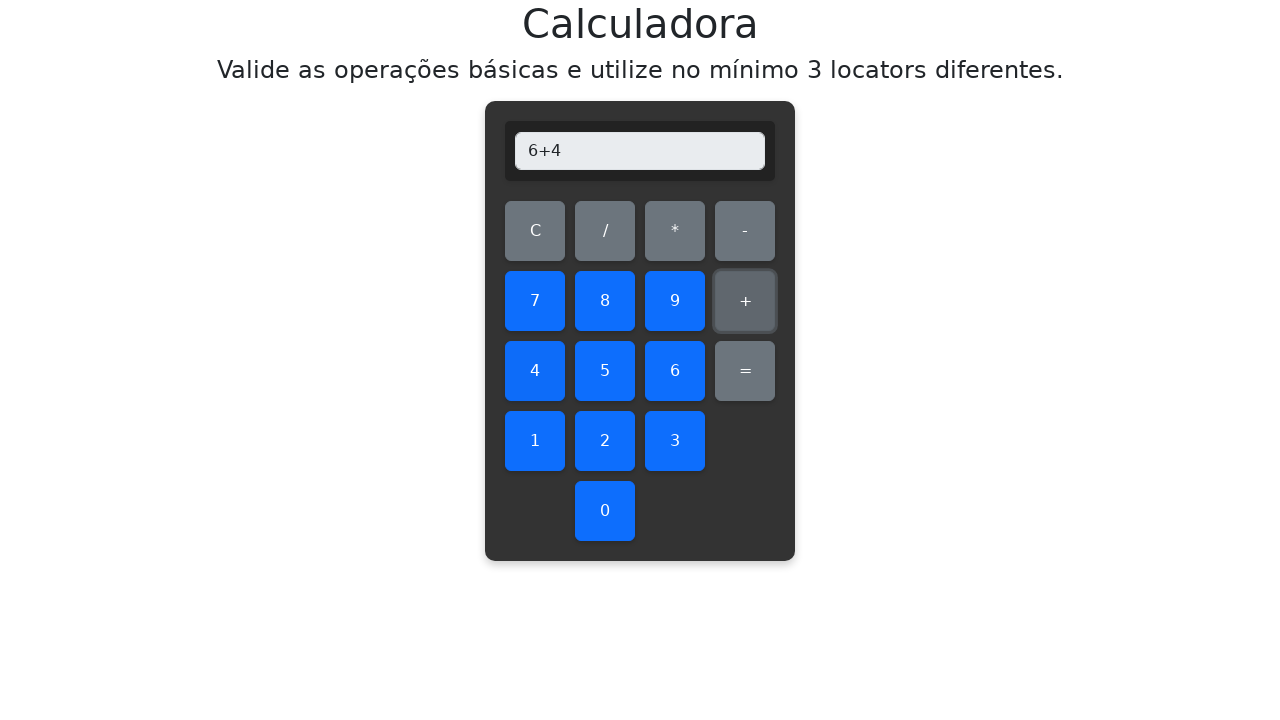

Clicked equals button to calculate 6 + 4 at (745, 371) on #equals
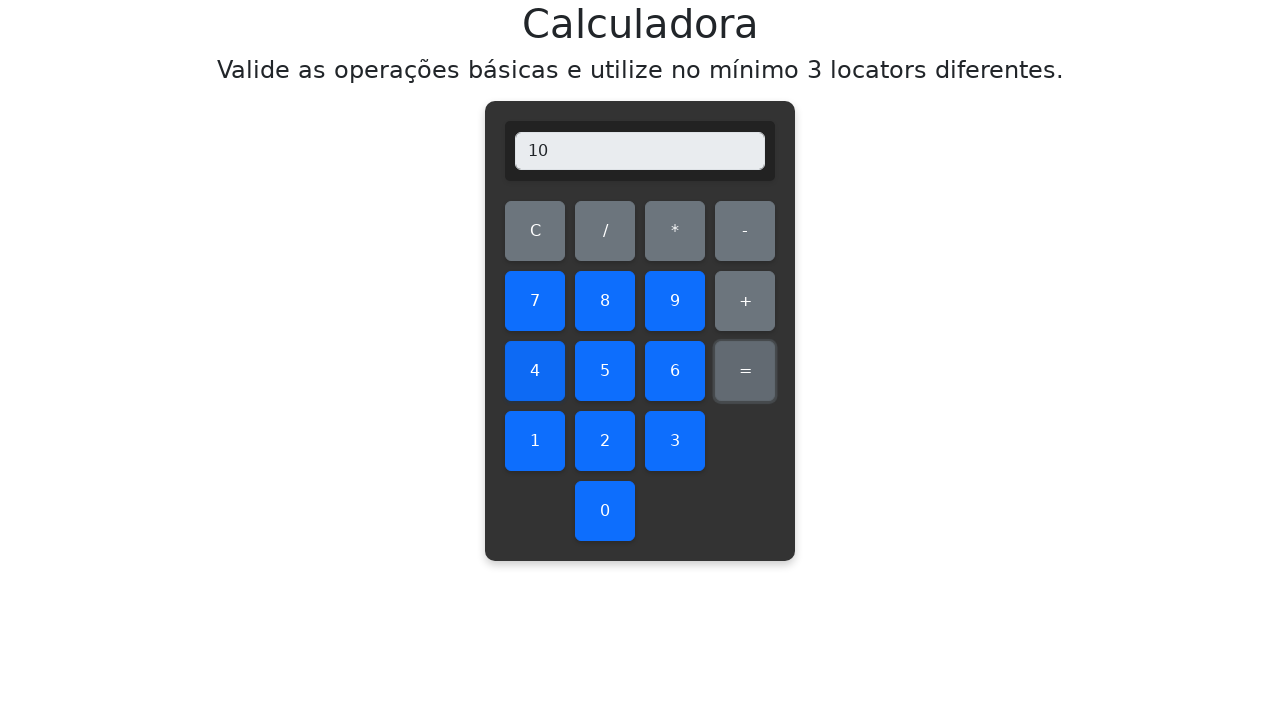

Retrieved display value from calculator
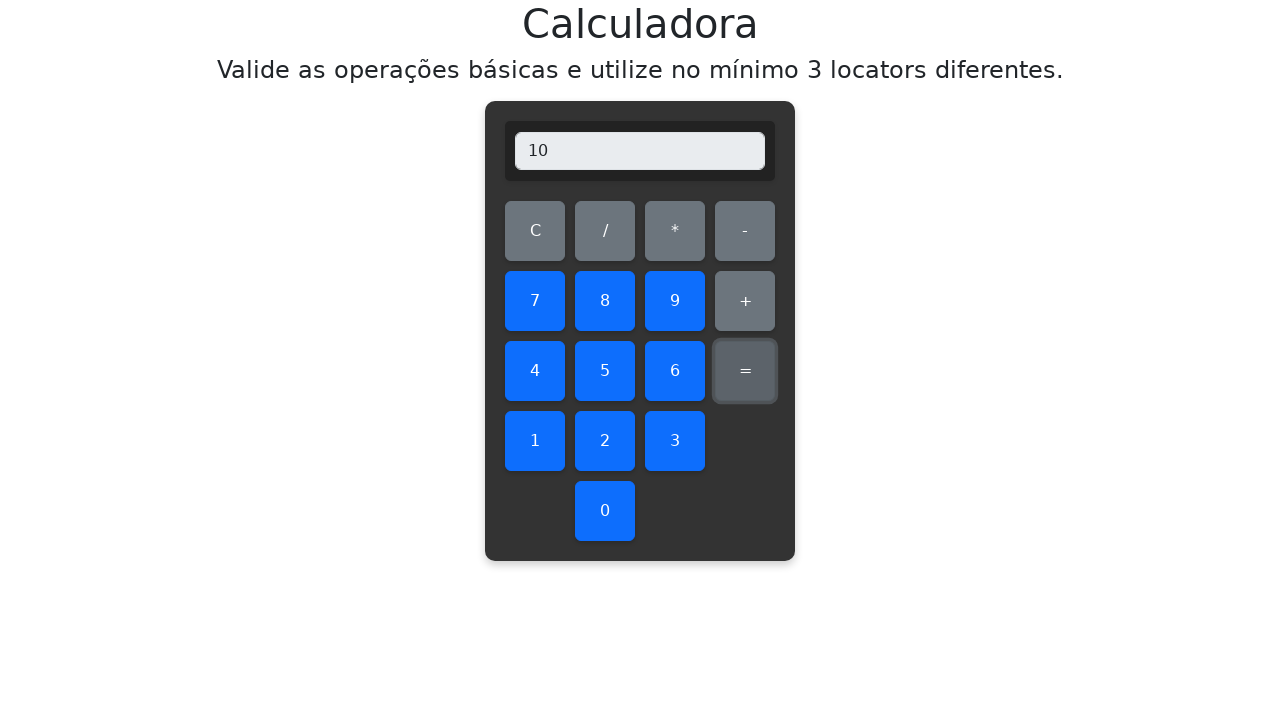

Verified that calculator result equals 10
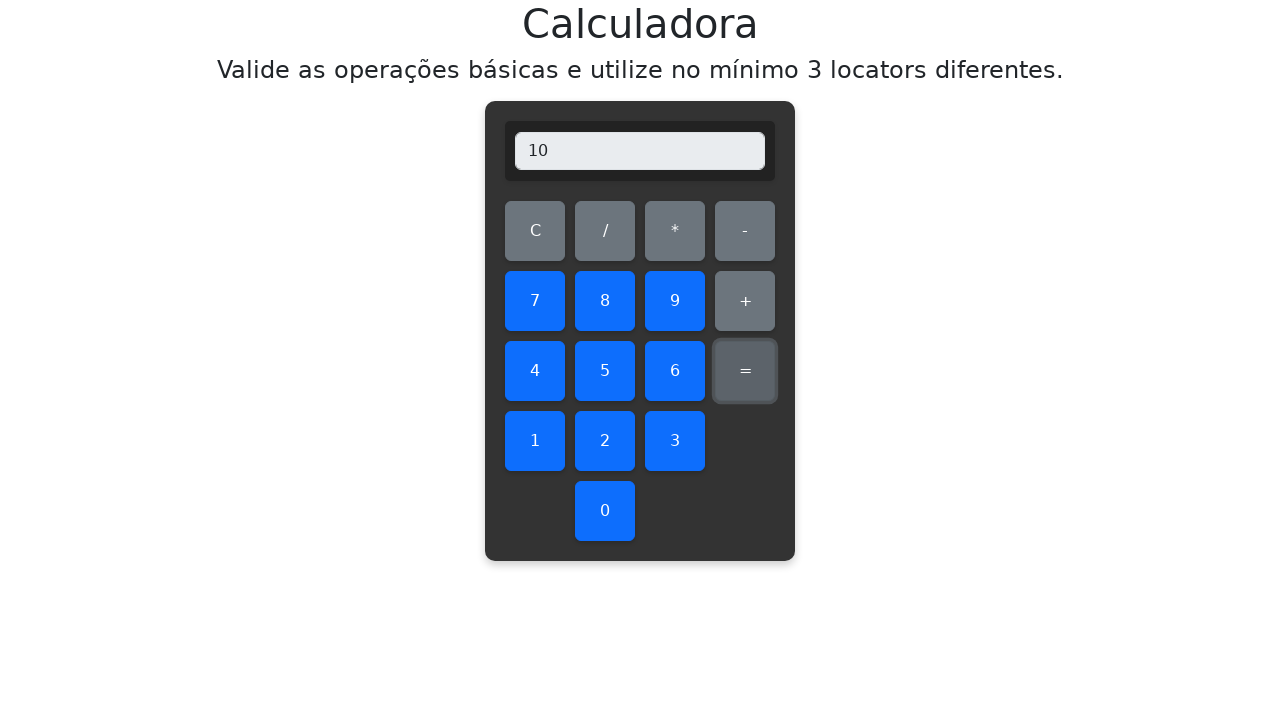

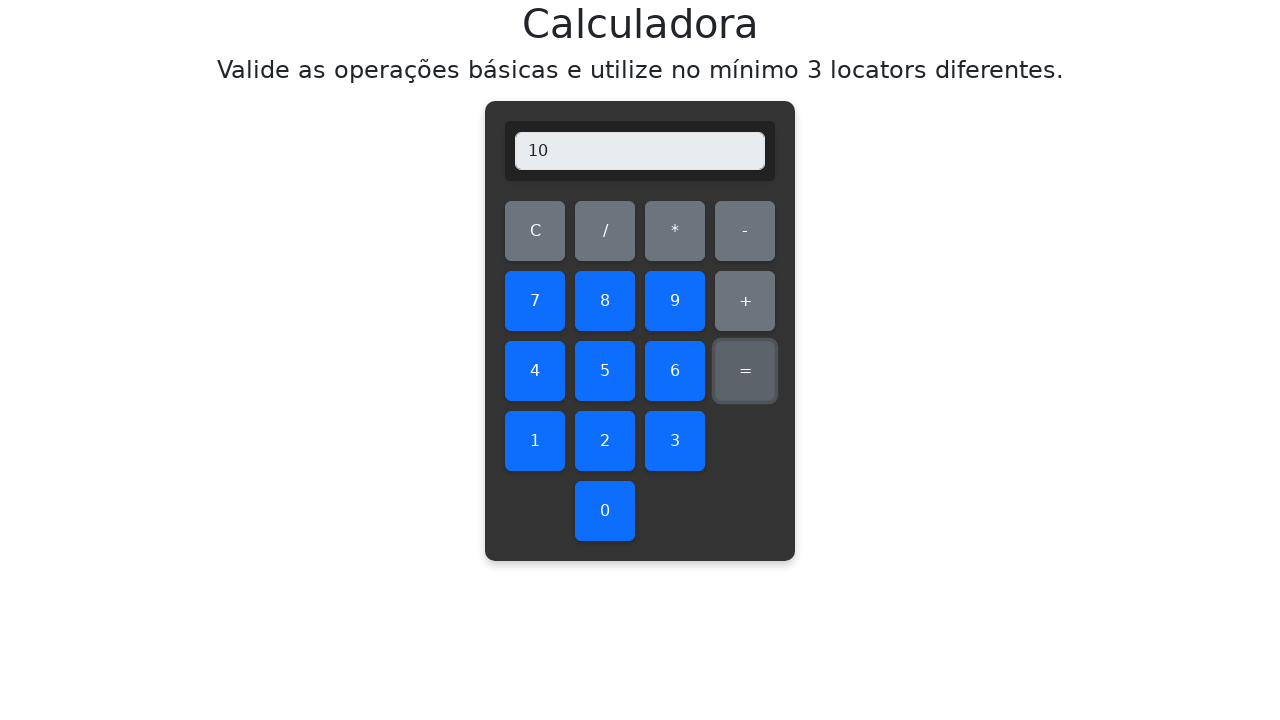